Navigates to the Rahul Shetty Academy Automation Practice page and maximizes the browser window

Starting URL: https://rahulshettyacademy.com/AutomationPractice/

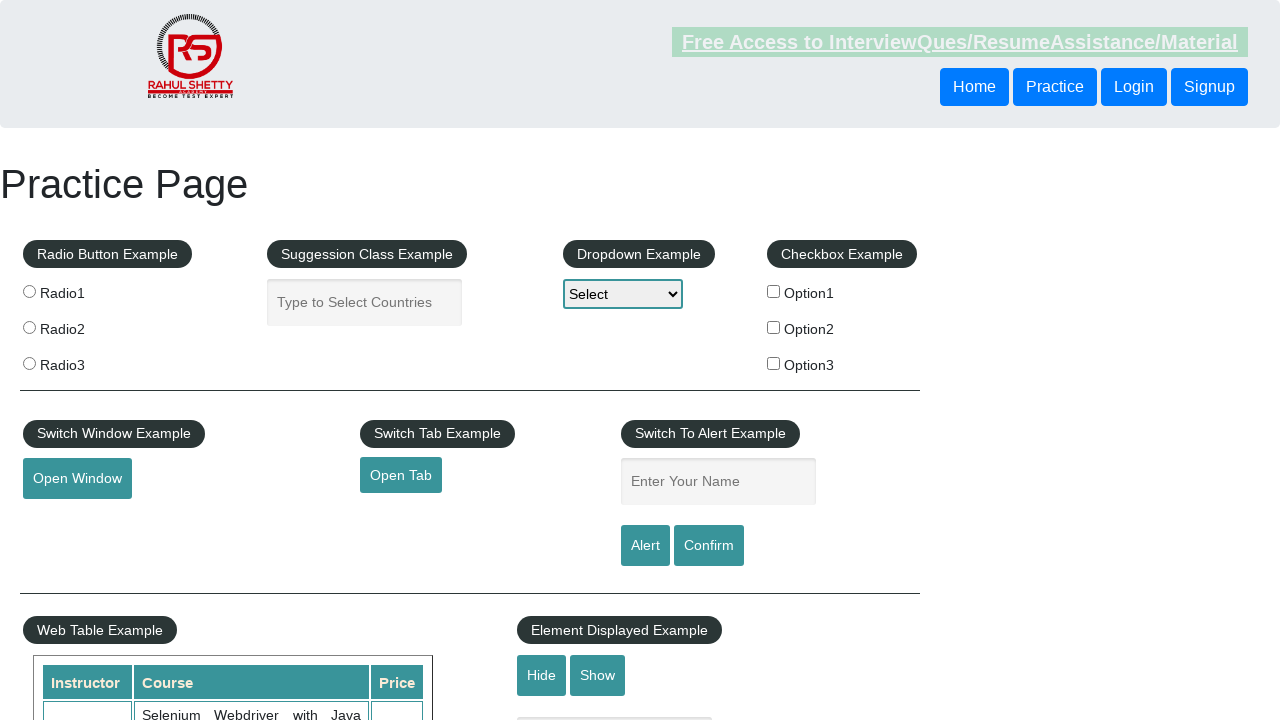

Waited for page DOM content to load on Rahul Shetty Academy Automation Practice page
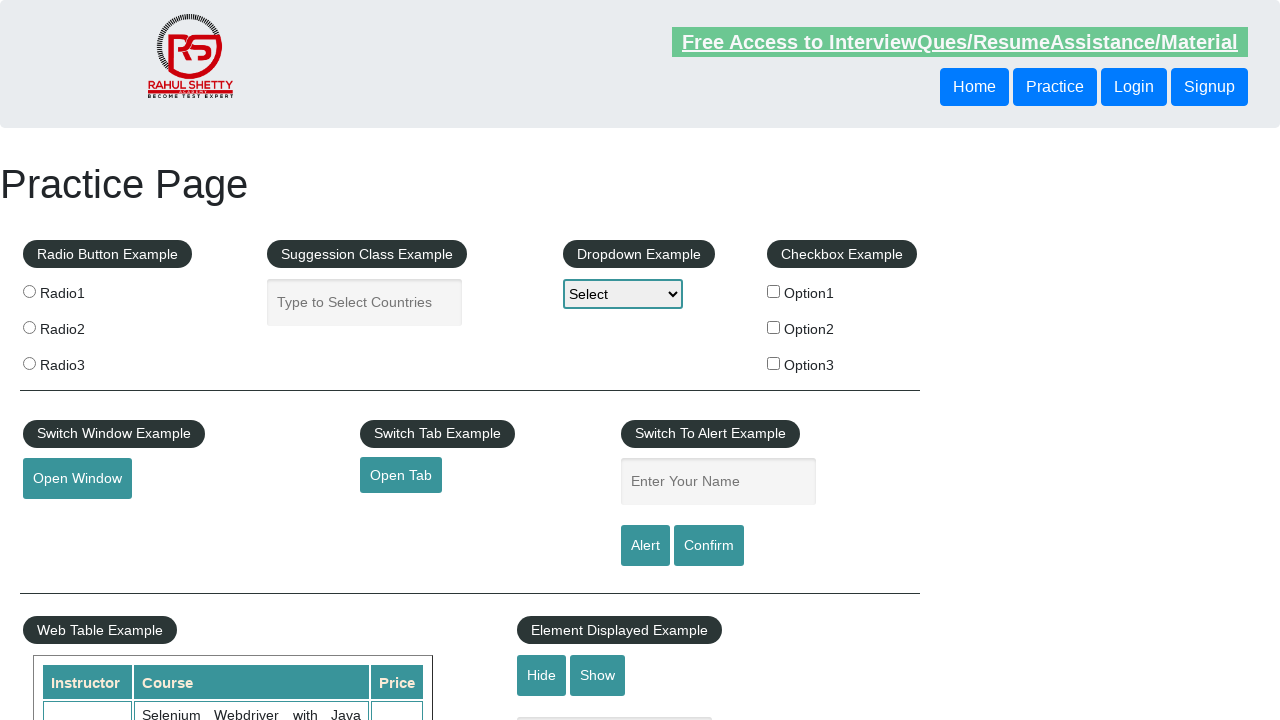

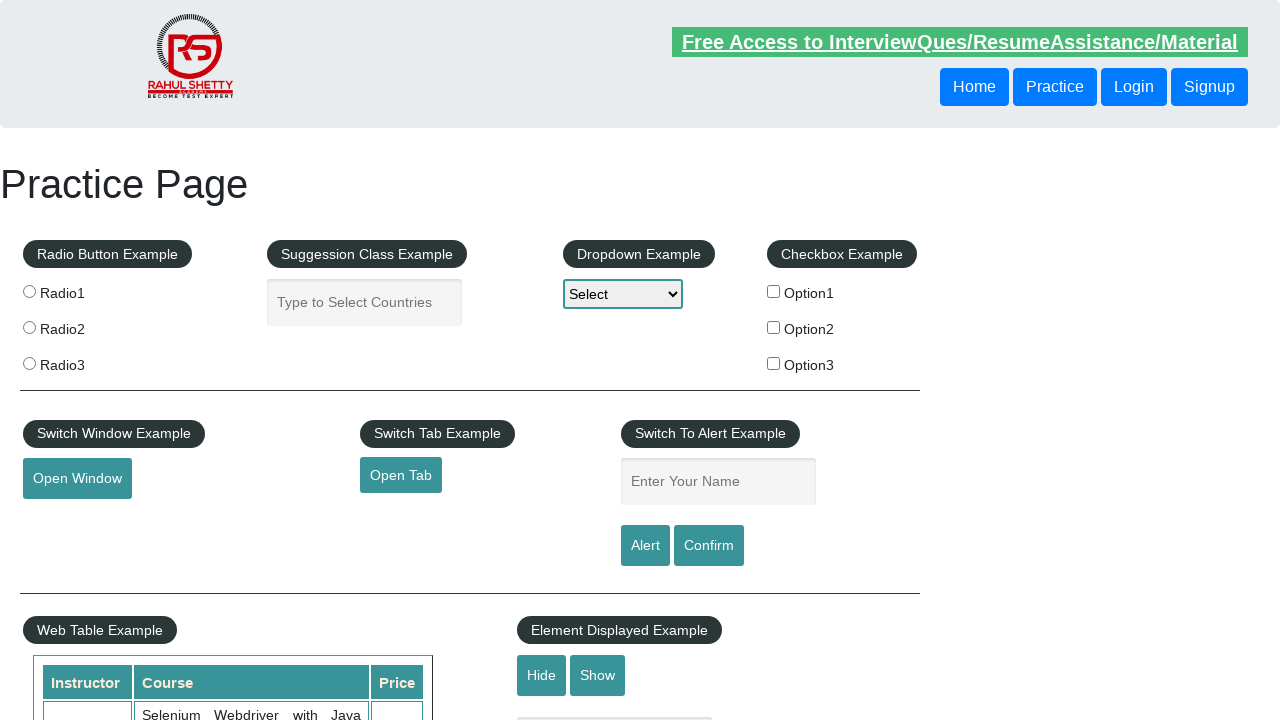